Gets the current window title

Starting URL: https://duckduckgo.com

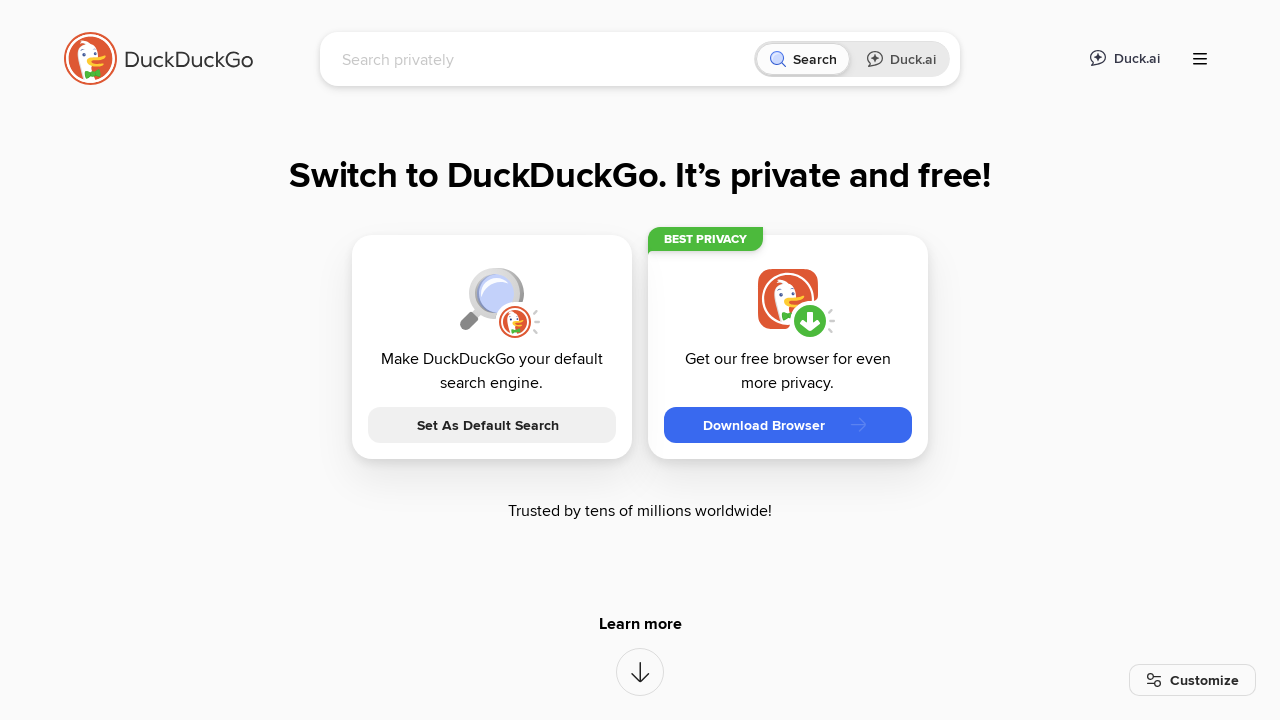

Retrieved current window title
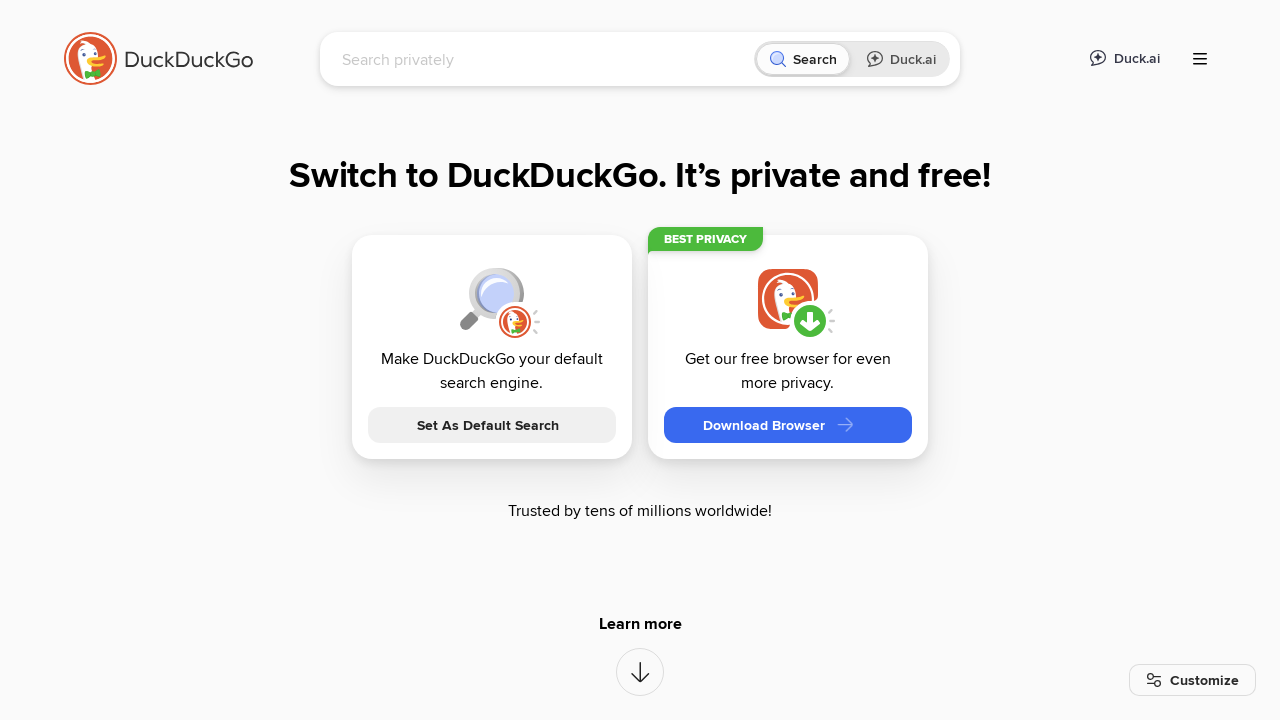

Asserted that window title is not None
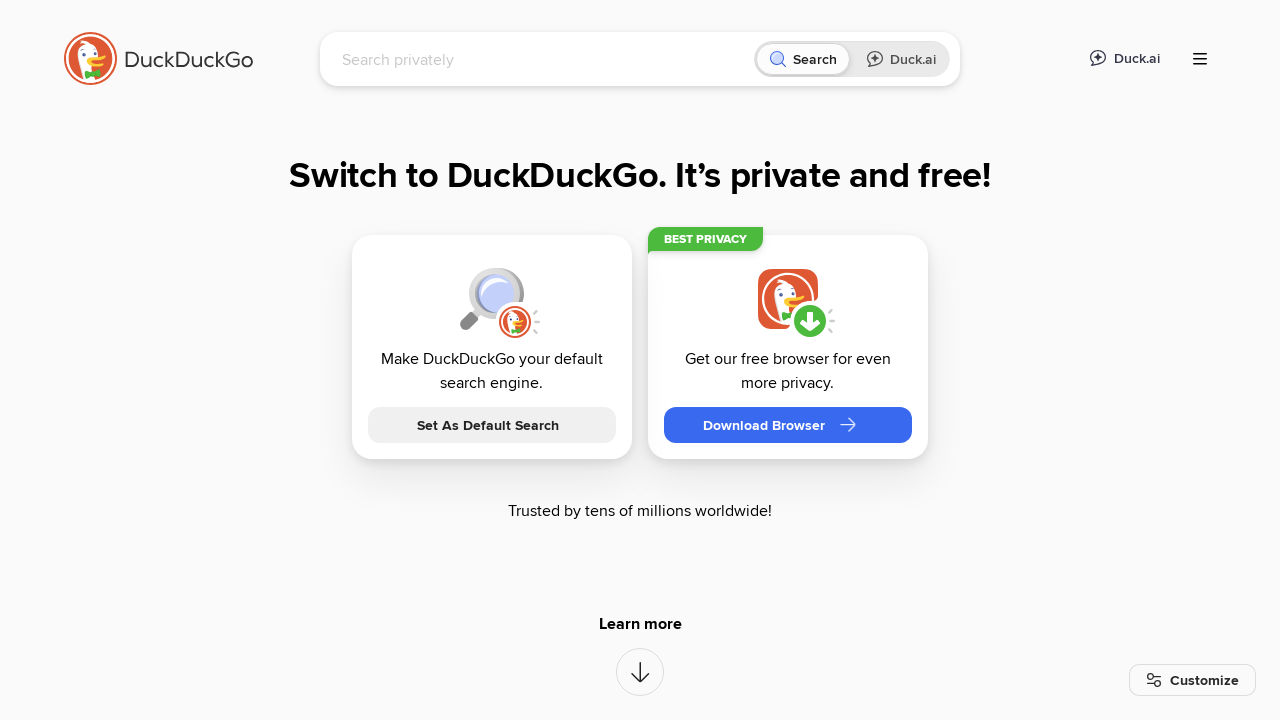

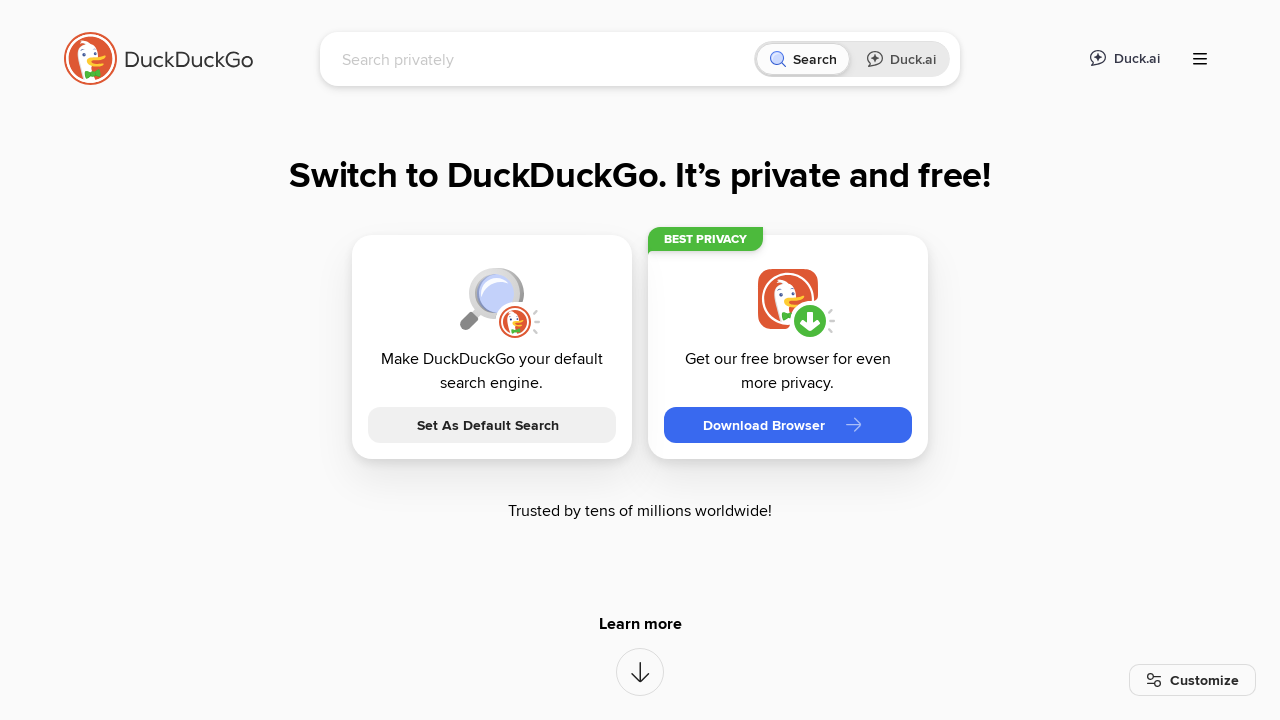